Tests regular click functionality on a dynamically clickable button and verifies the success message

Starting URL: https://demoqa.com/buttons

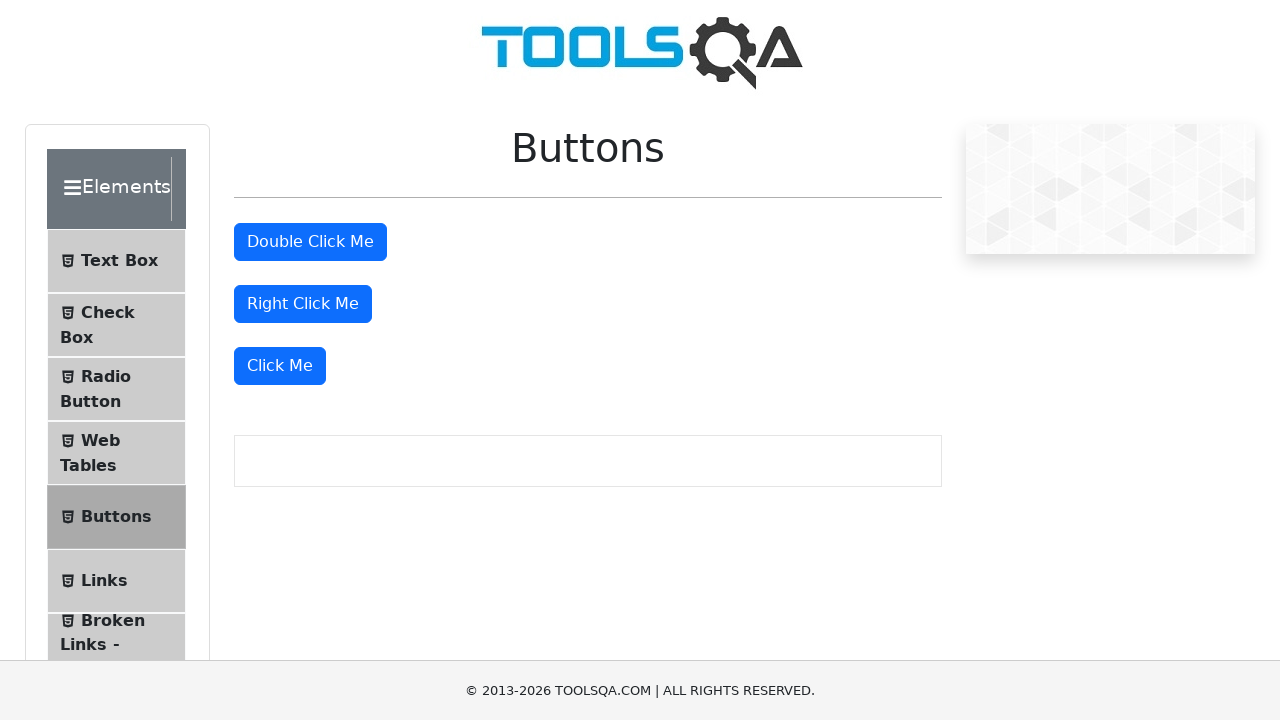

Clicked the dynamic 'Click Me' button at (280, 366) on xpath=//button[text()='Click Me']
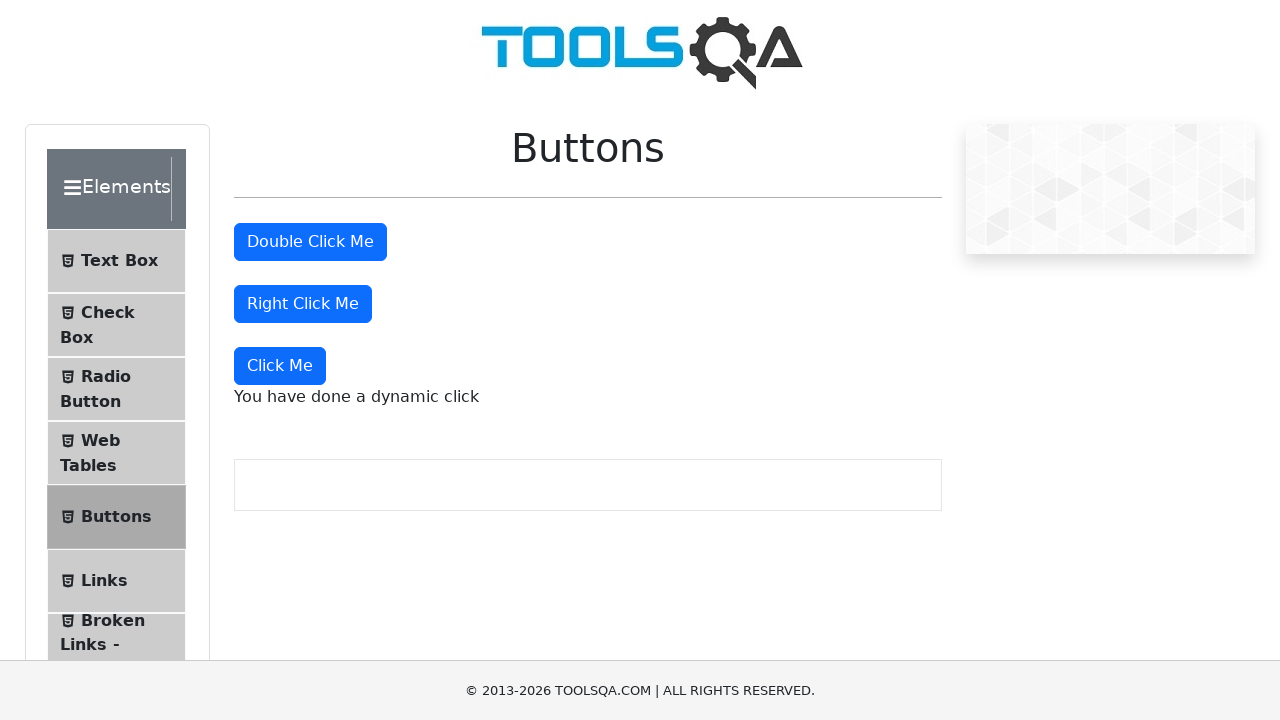

Dynamic click message appeared
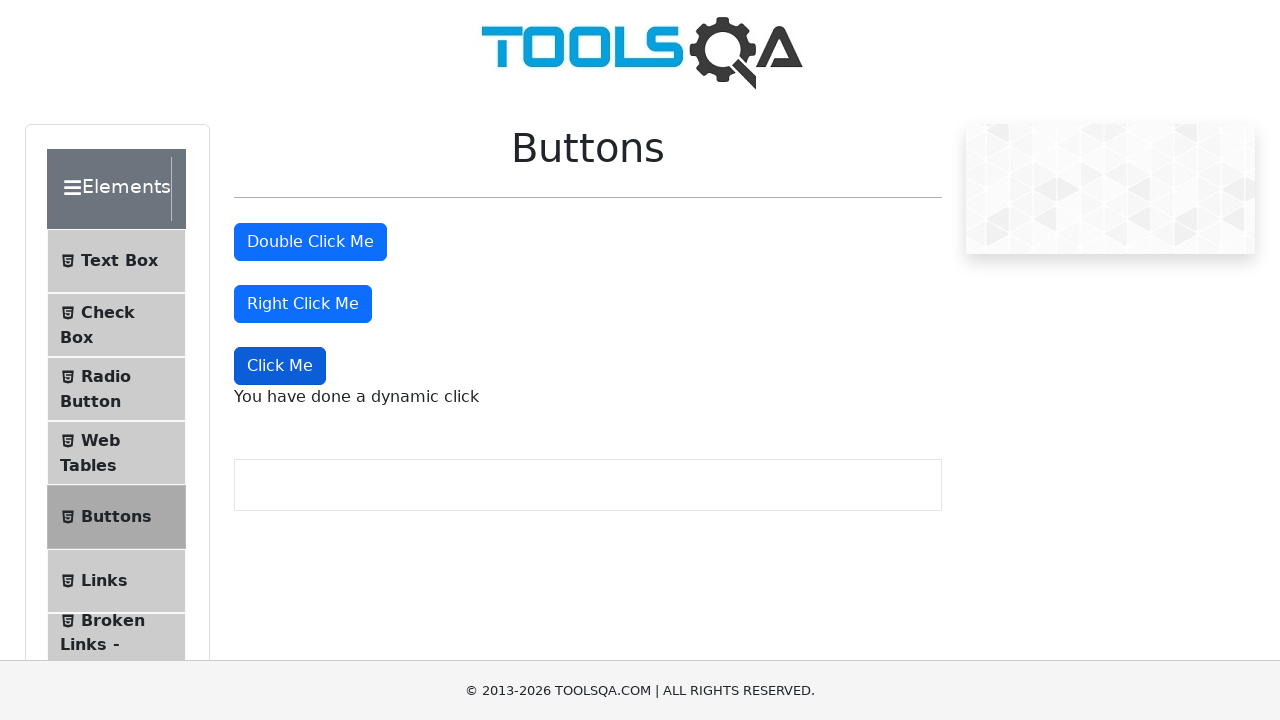

Verified success message: 'You have done a dynamic click'
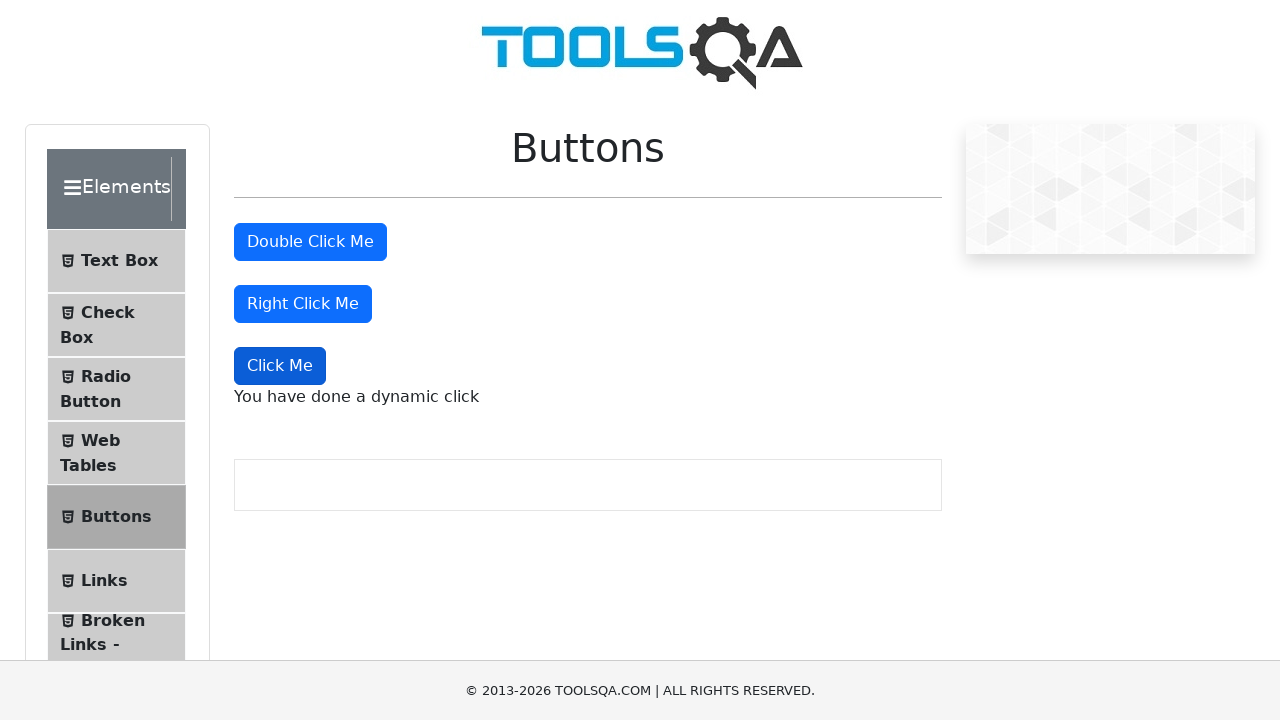

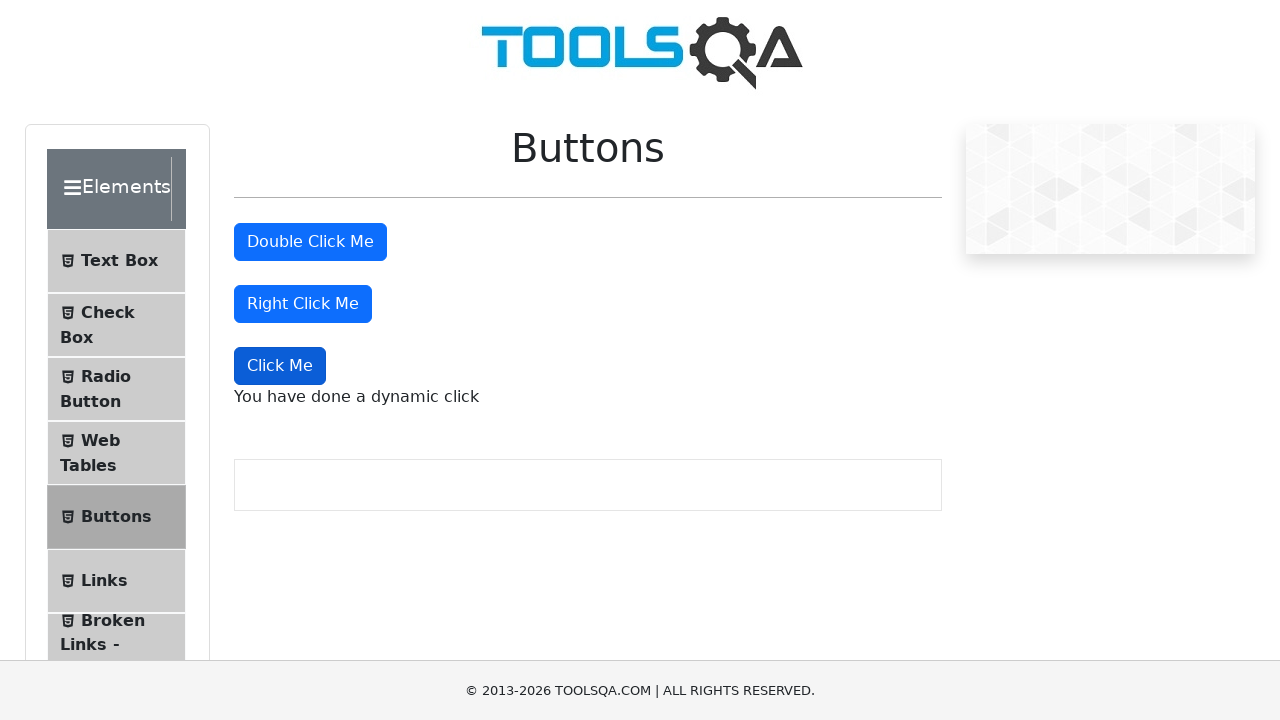